Tests input field by locating a textbox with pre-filled value and replacing its content

Starting URL: https://leafground.com/input.xhtml

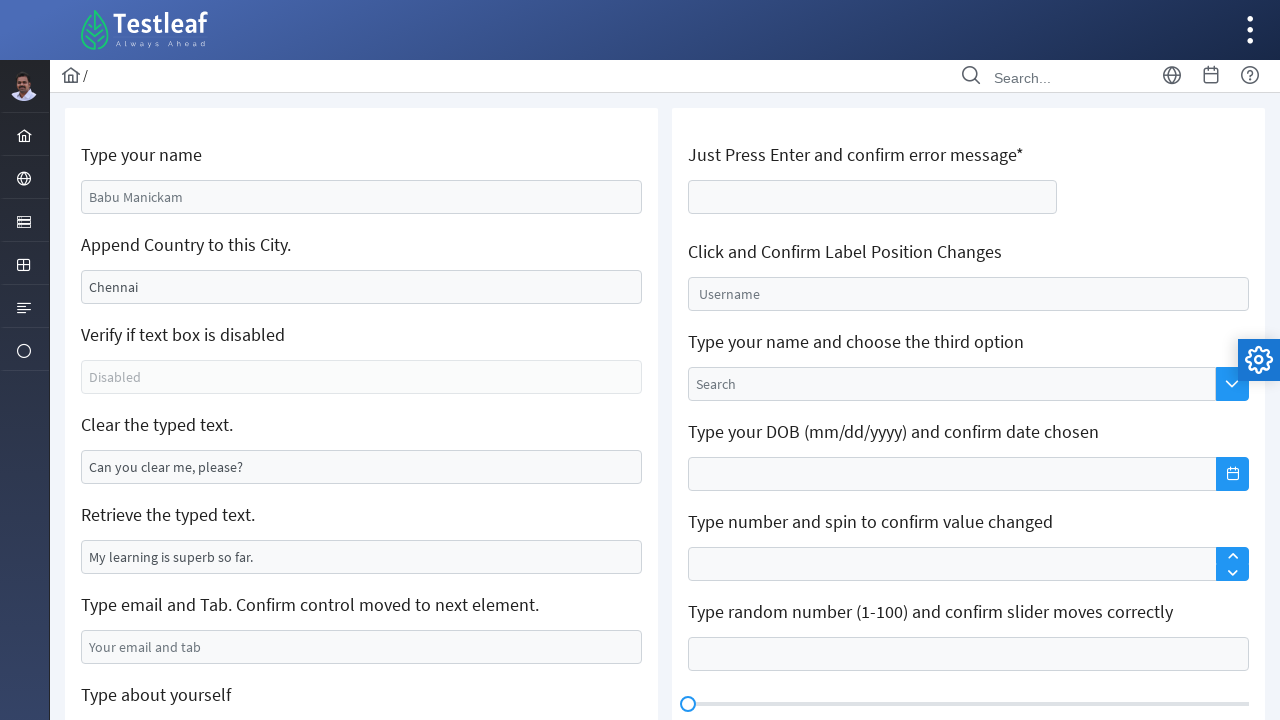

Located textbox with pre-filled value 'Chennai'
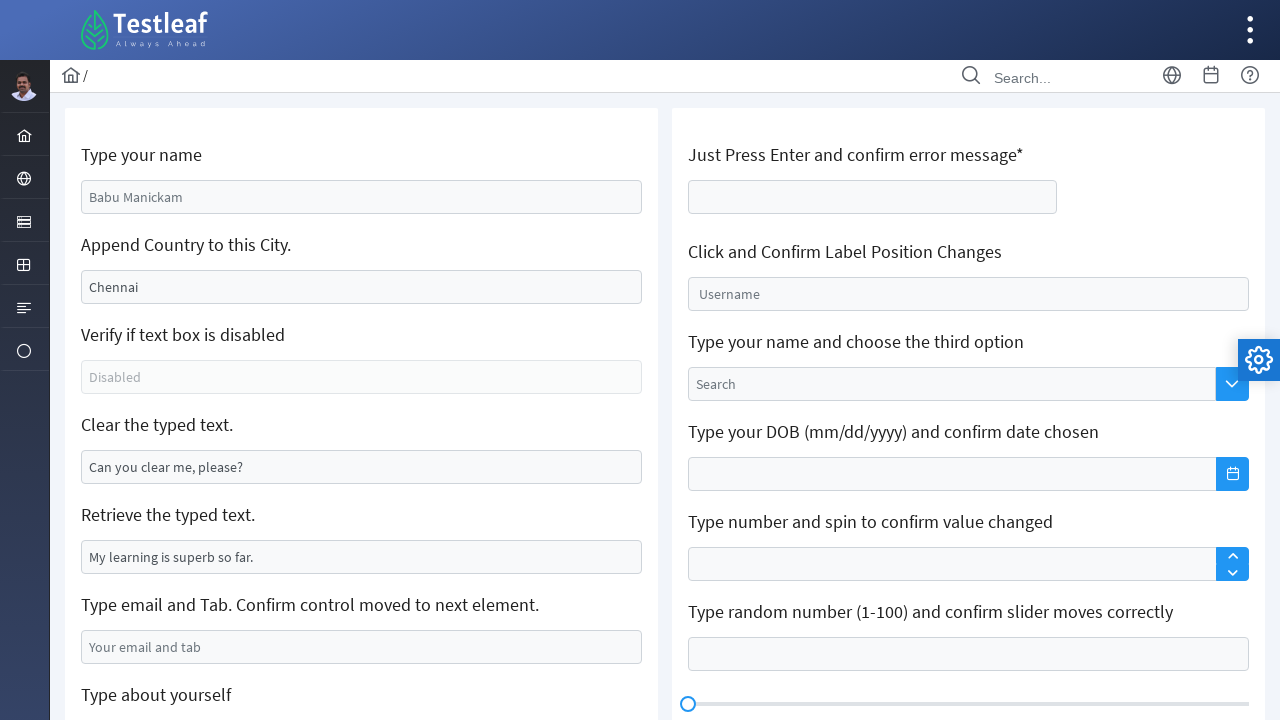

Replaced textbox content with 'India' on xpath=//input[@value='Chennai']
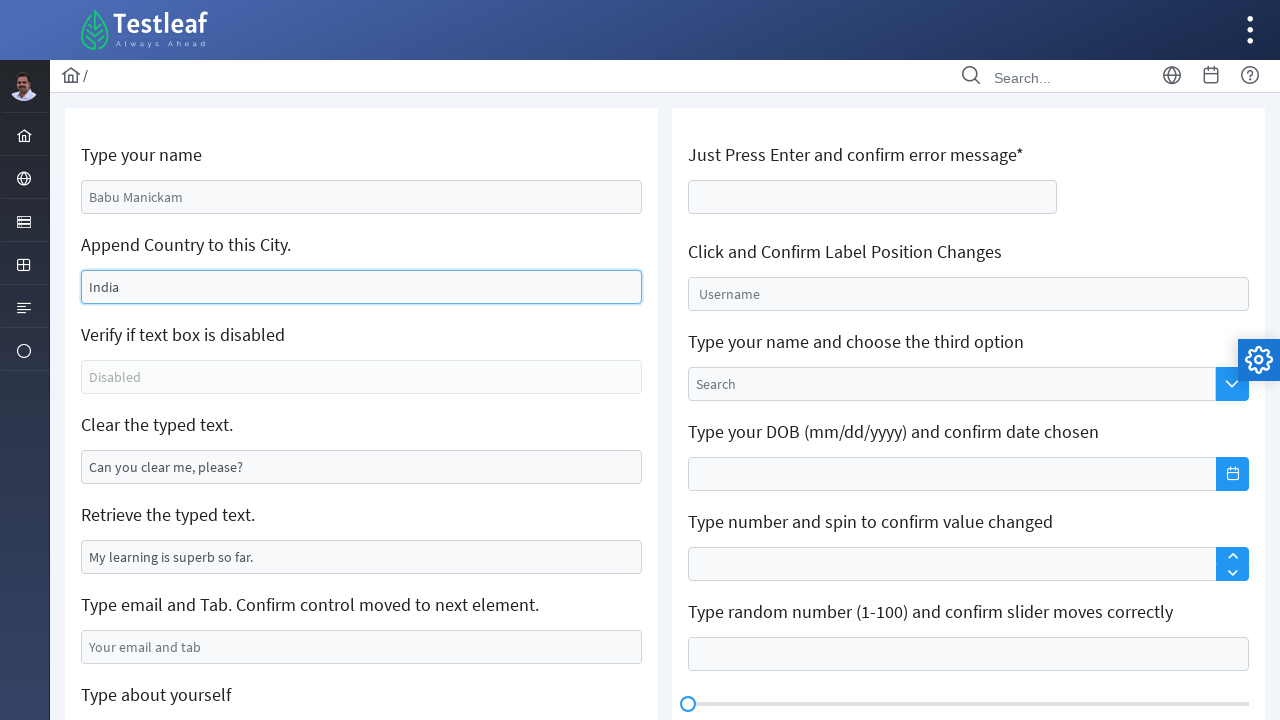

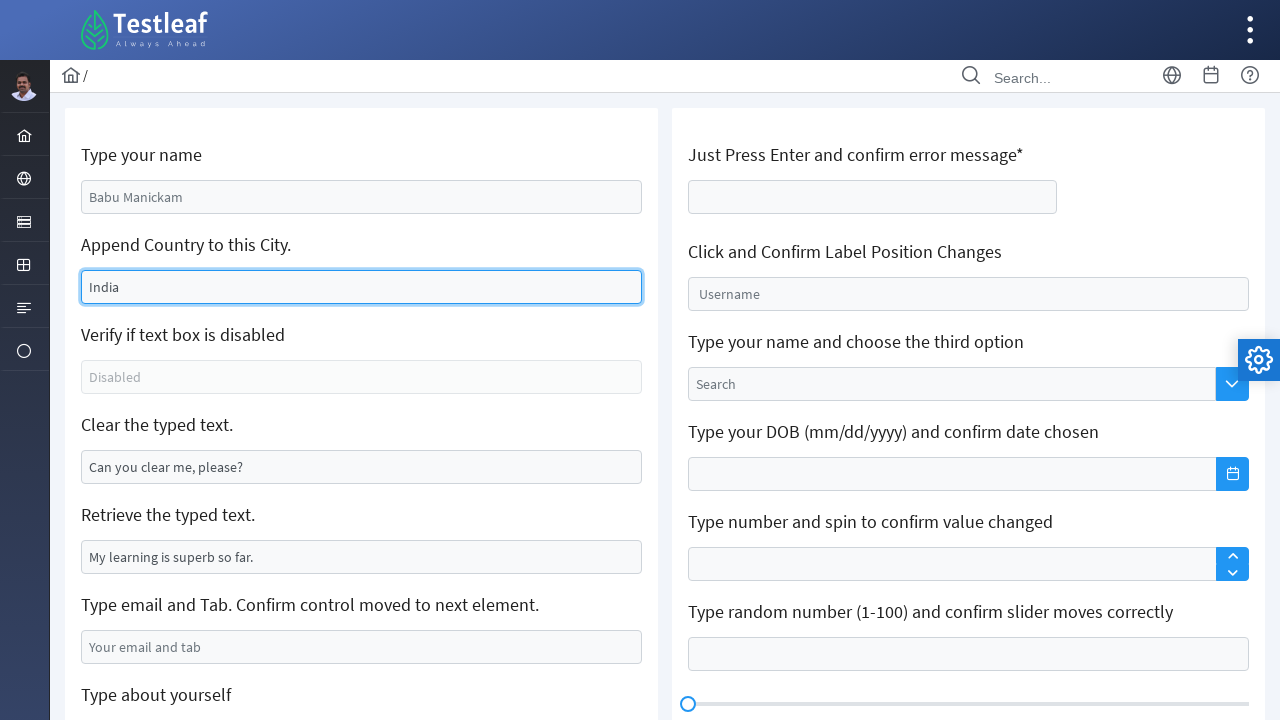